Tests file upload functionality by creating a temporary text file, uploading it through the file input element, and verifying the uploaded filename is displayed on the confirmation page.

Starting URL: https://the-internet.herokuapp.com/upload

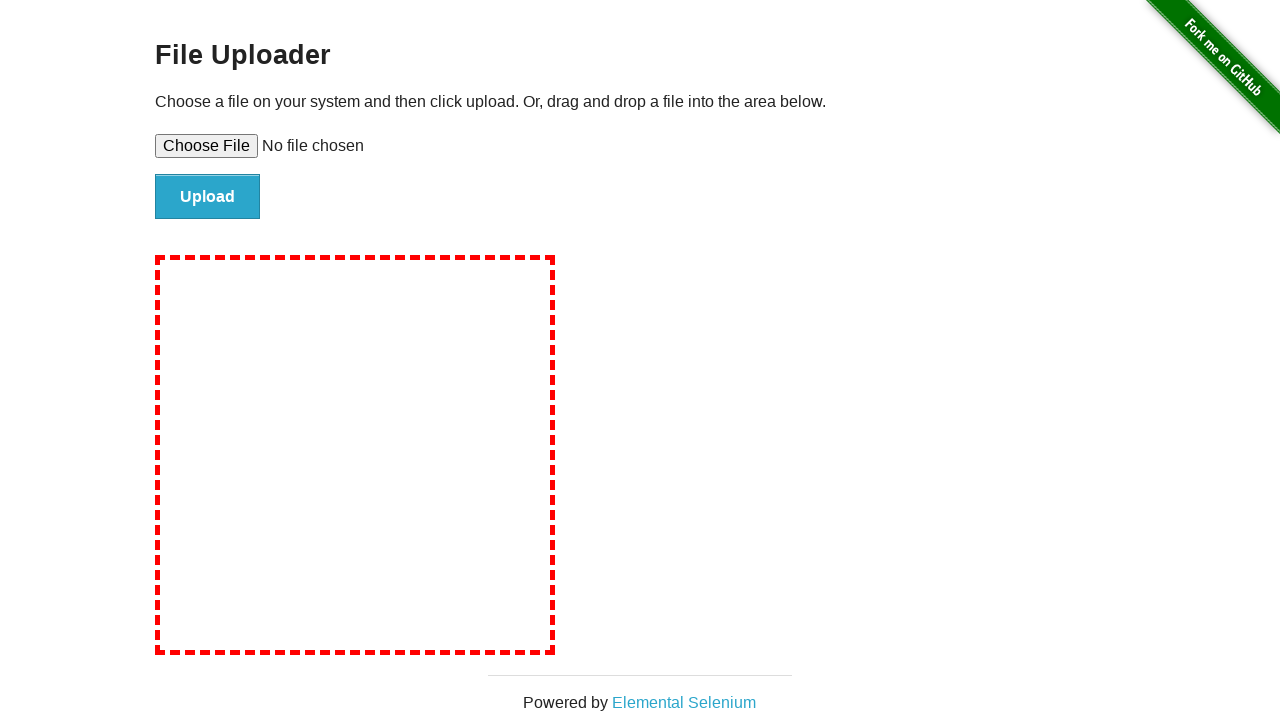

Created temporary test file 'test-upload-file.txt' with test content
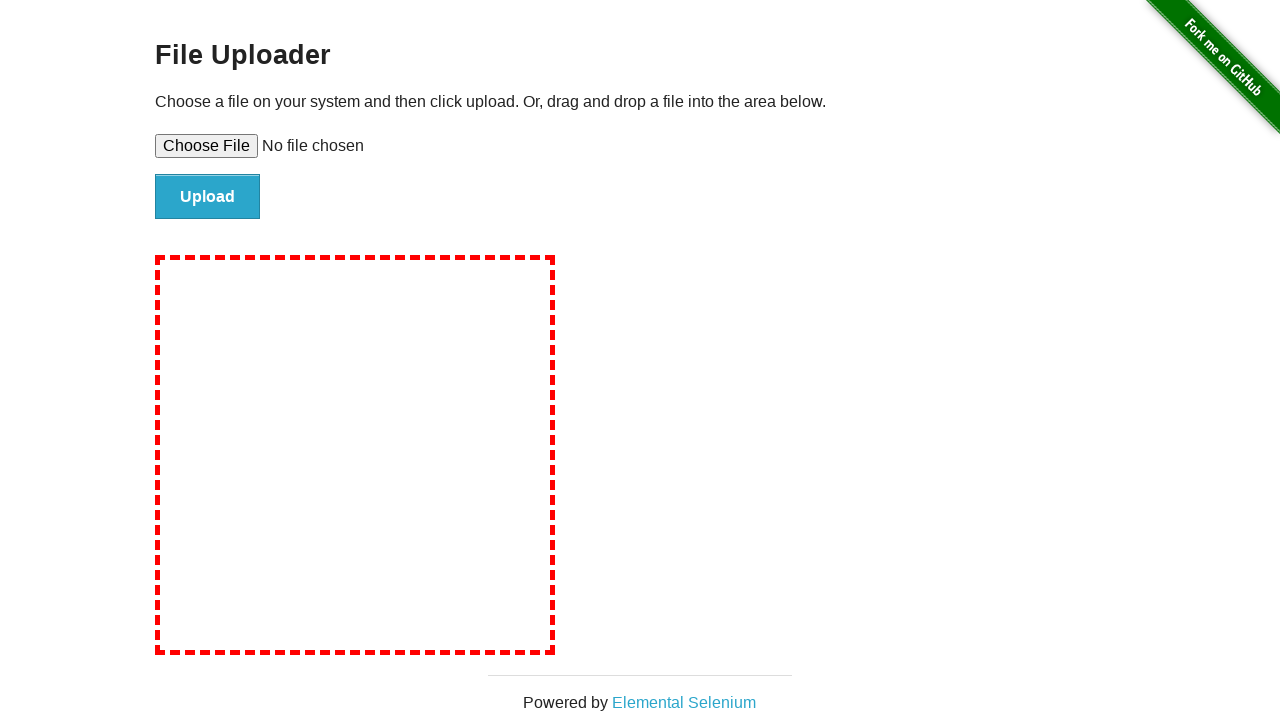

Set file input element with test file path
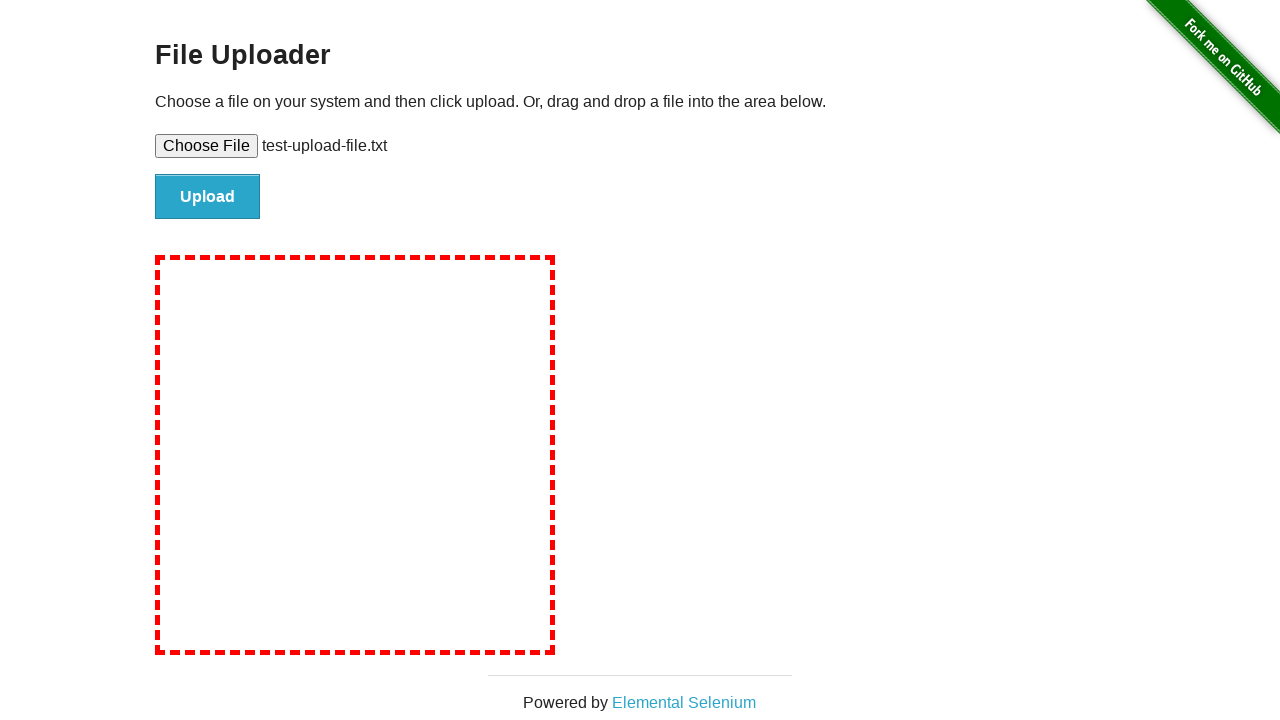

Clicked file upload submit button at (208, 197) on #file-submit
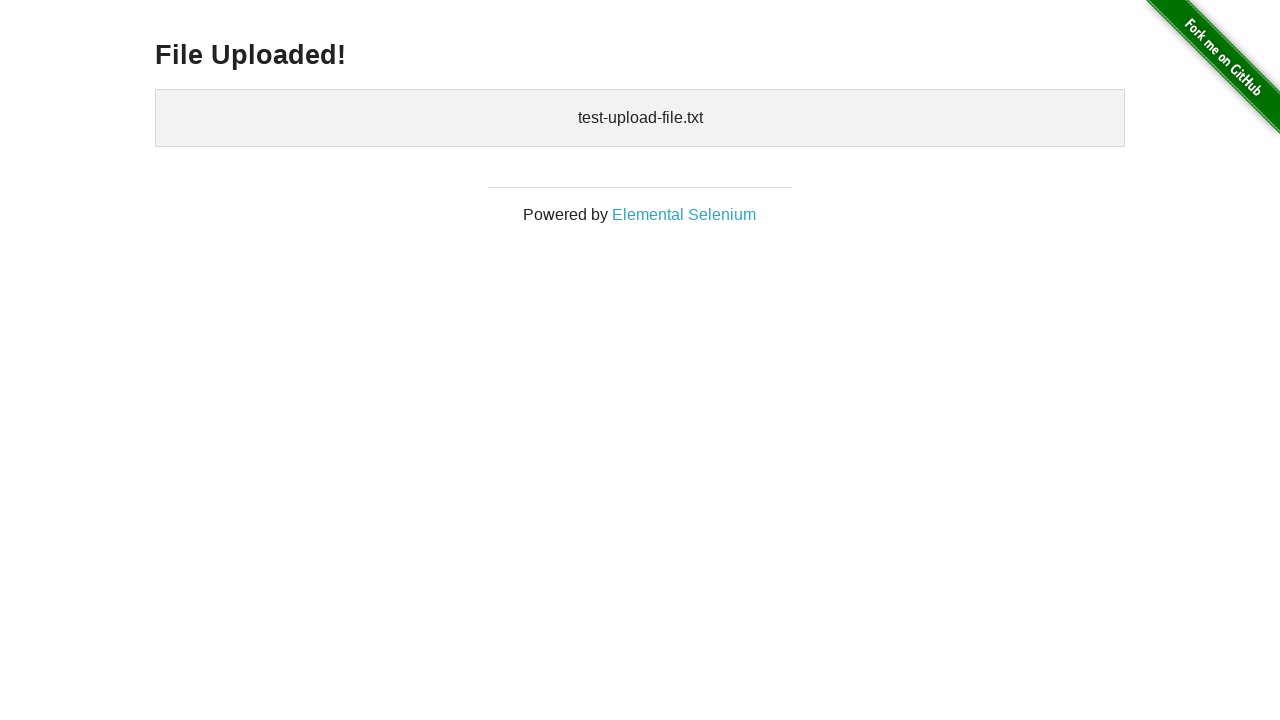

File upload confirmation page loaded with uploaded files element displayed
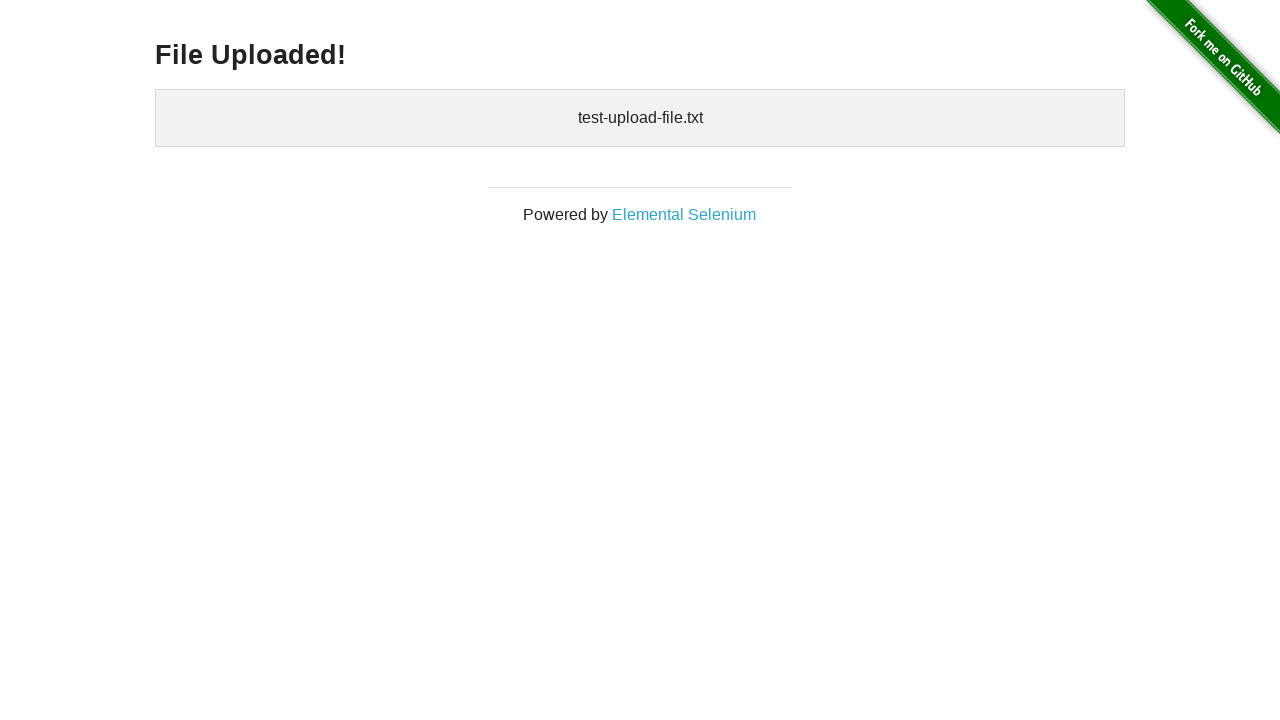

Cleaned up temporary test file
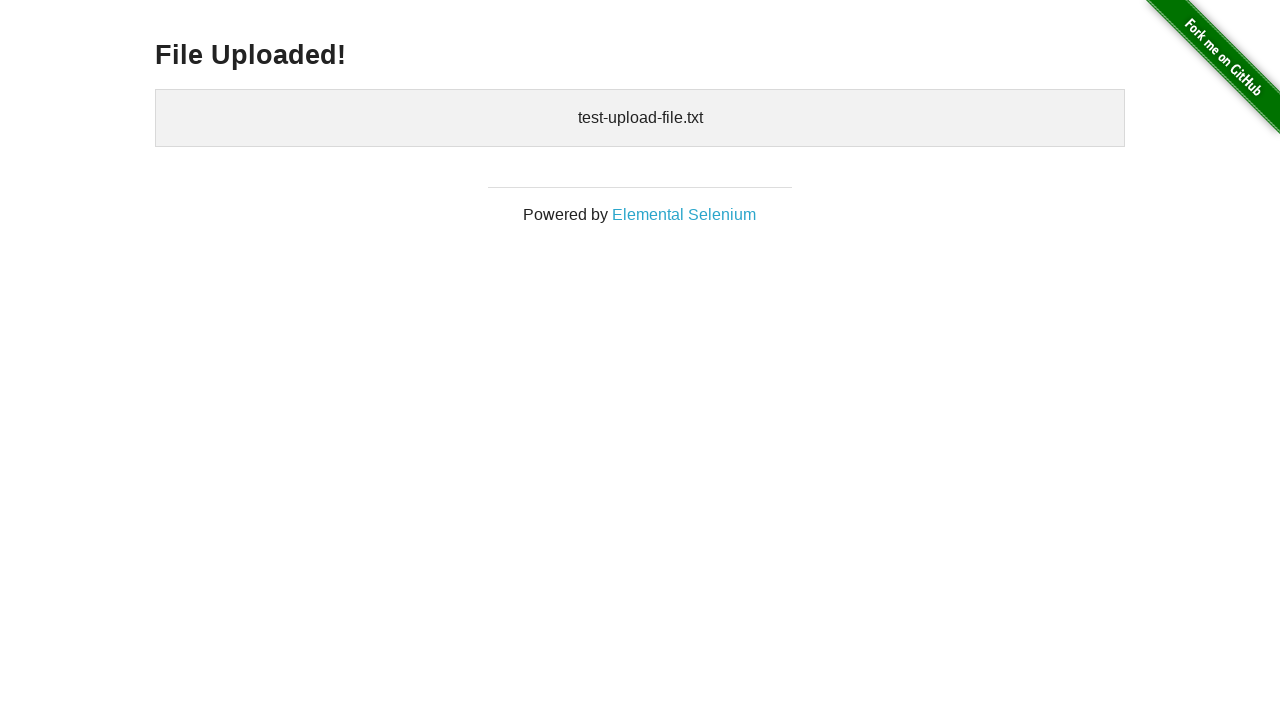

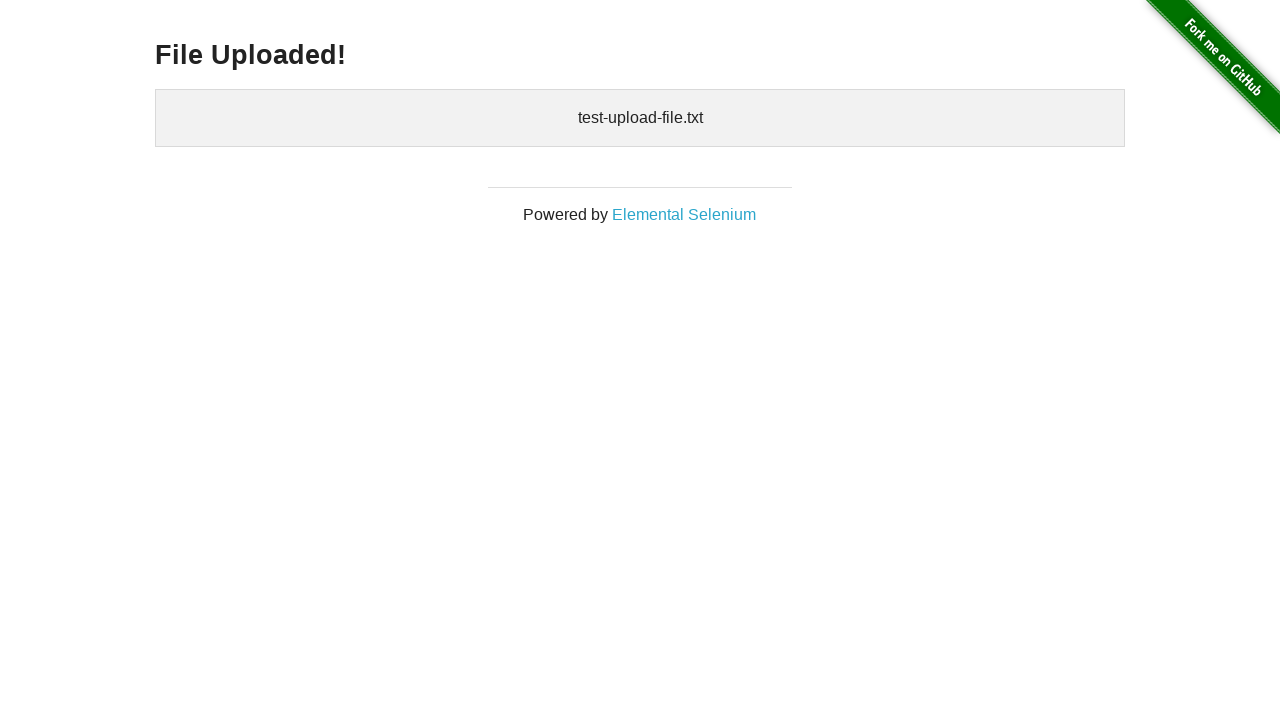